Tests opening a new window/tab by clicking a target="_blank" link, verifying the title changes, then closing the new window

Starting URL: https://html.com/attributes/a-target/

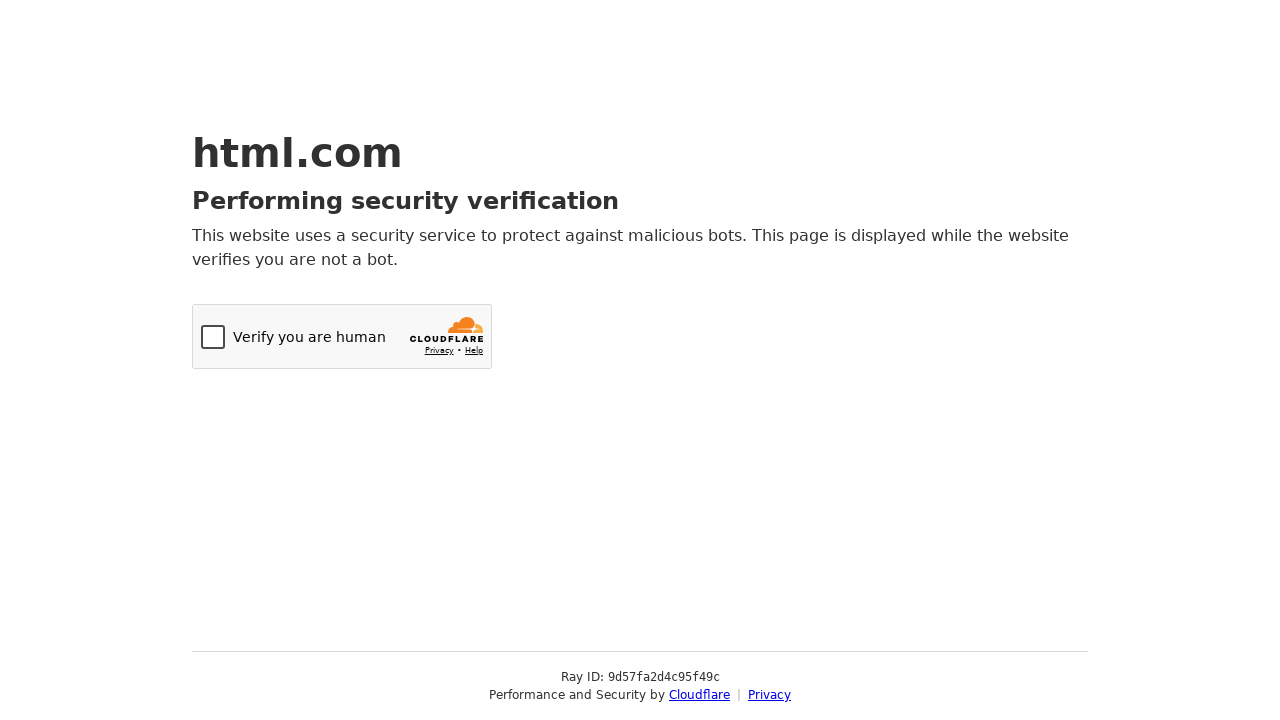

Waited for target='_blank' link to be available
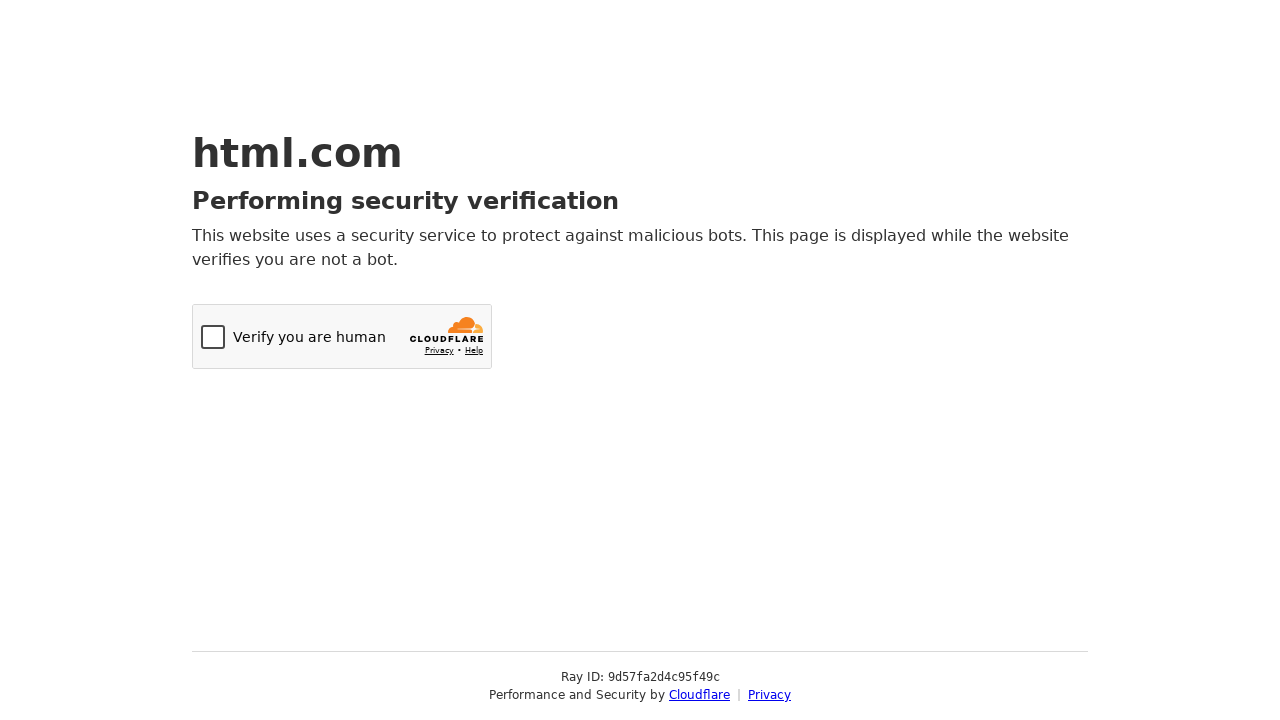

Captured initial page title
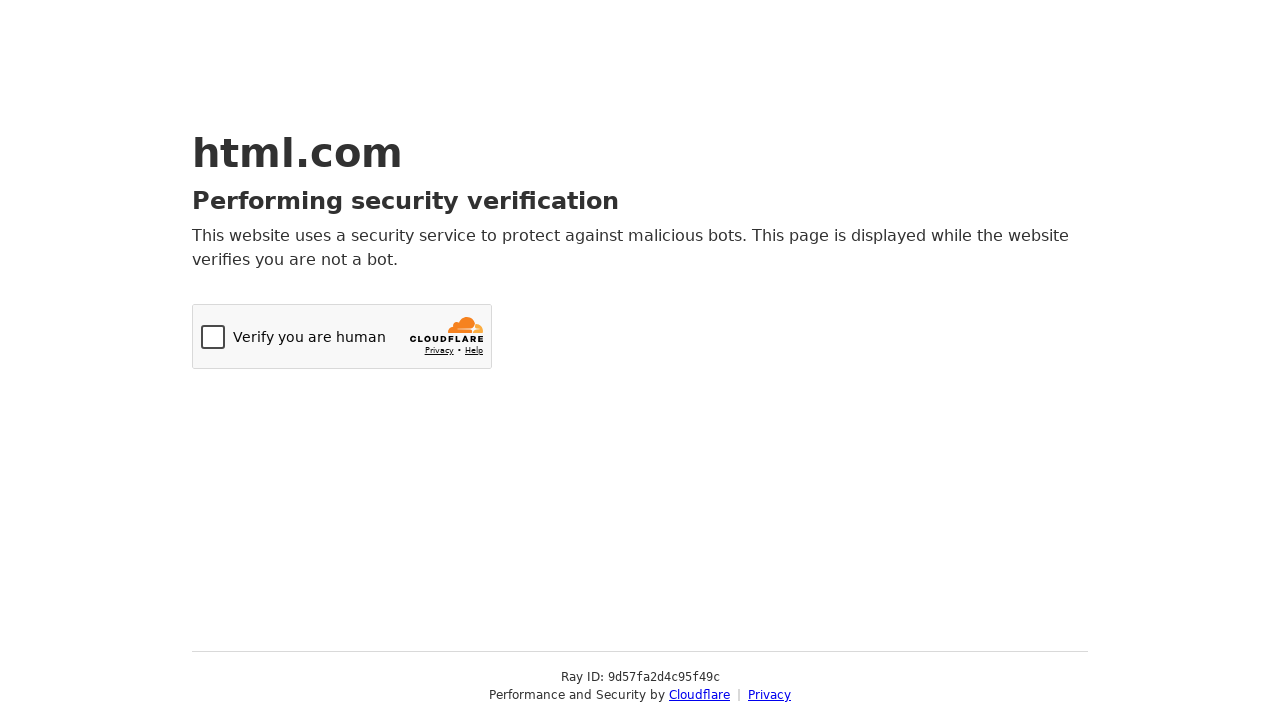

Clicked target='_blank' link to open new window at (700, 695) on a[target="_blank"]
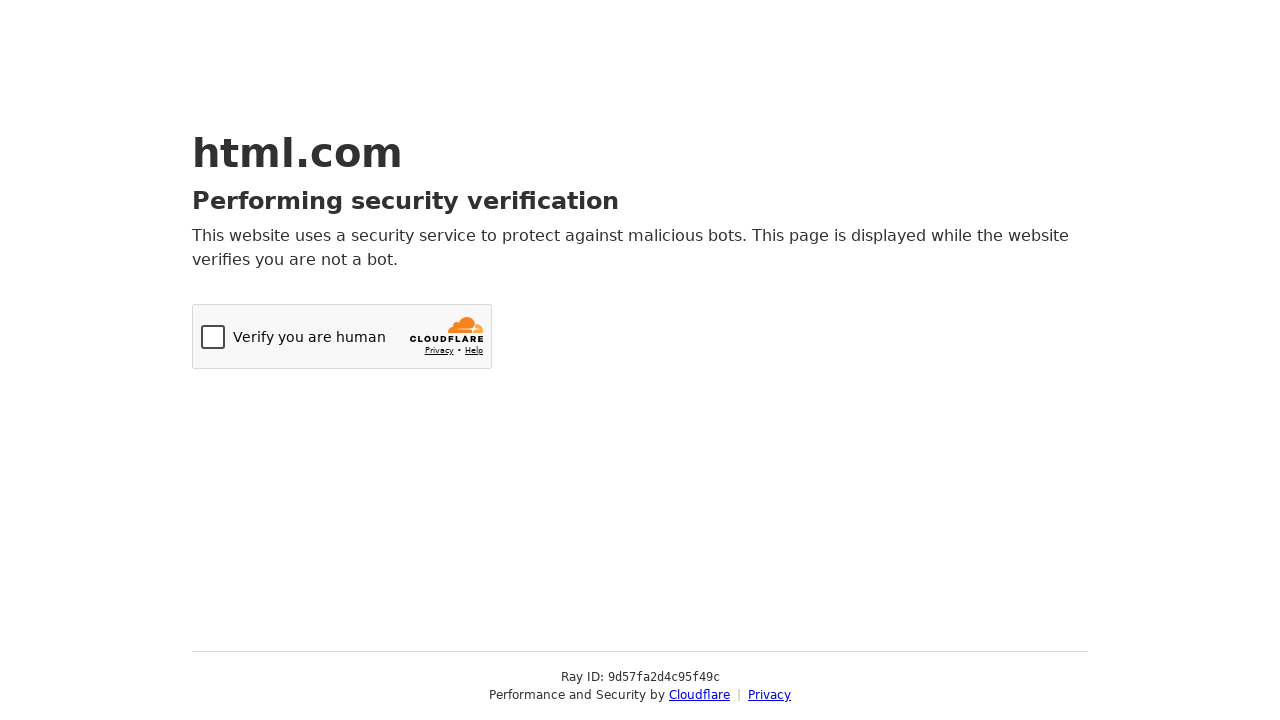

New window/tab opened and captured
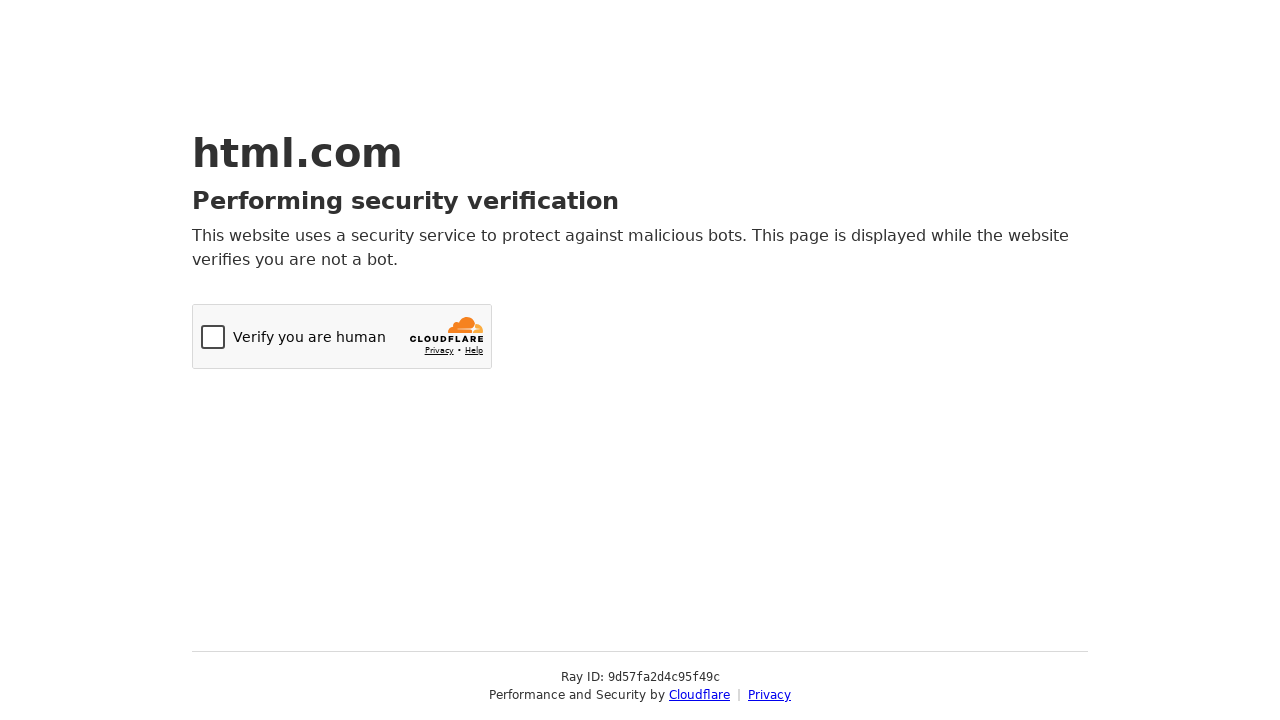

Waited for new page to fully load
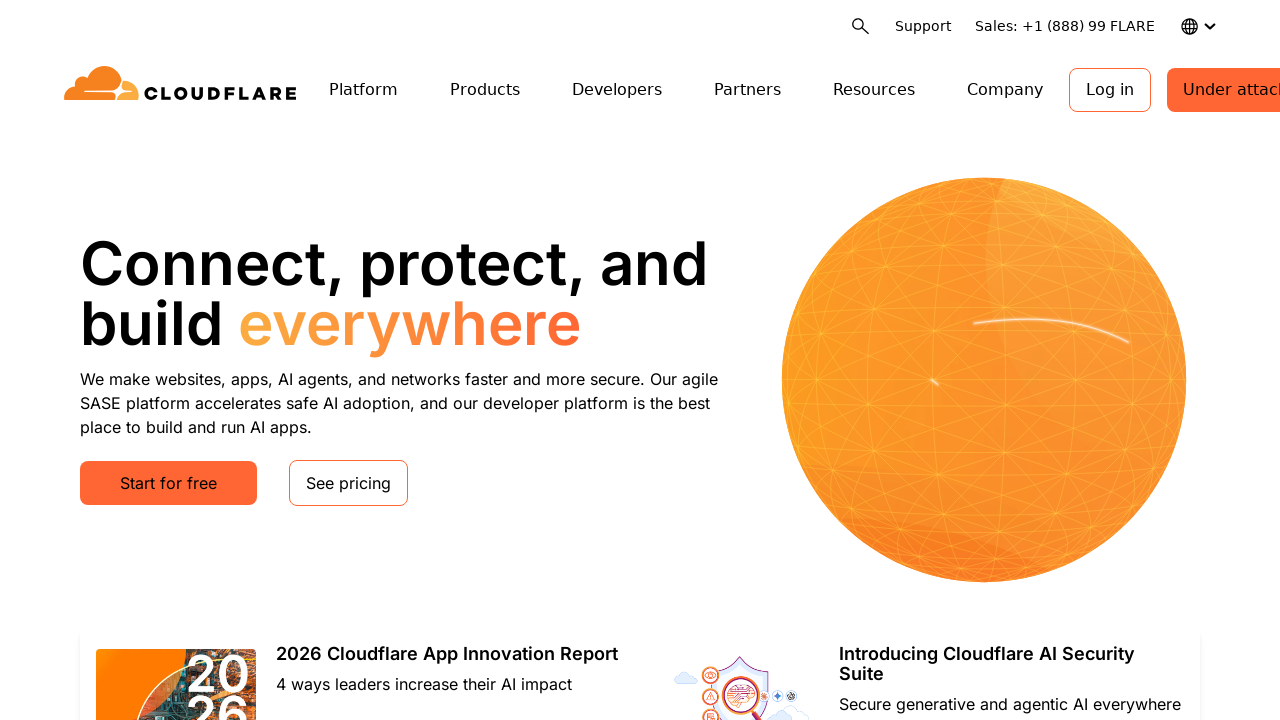

Captured new page title
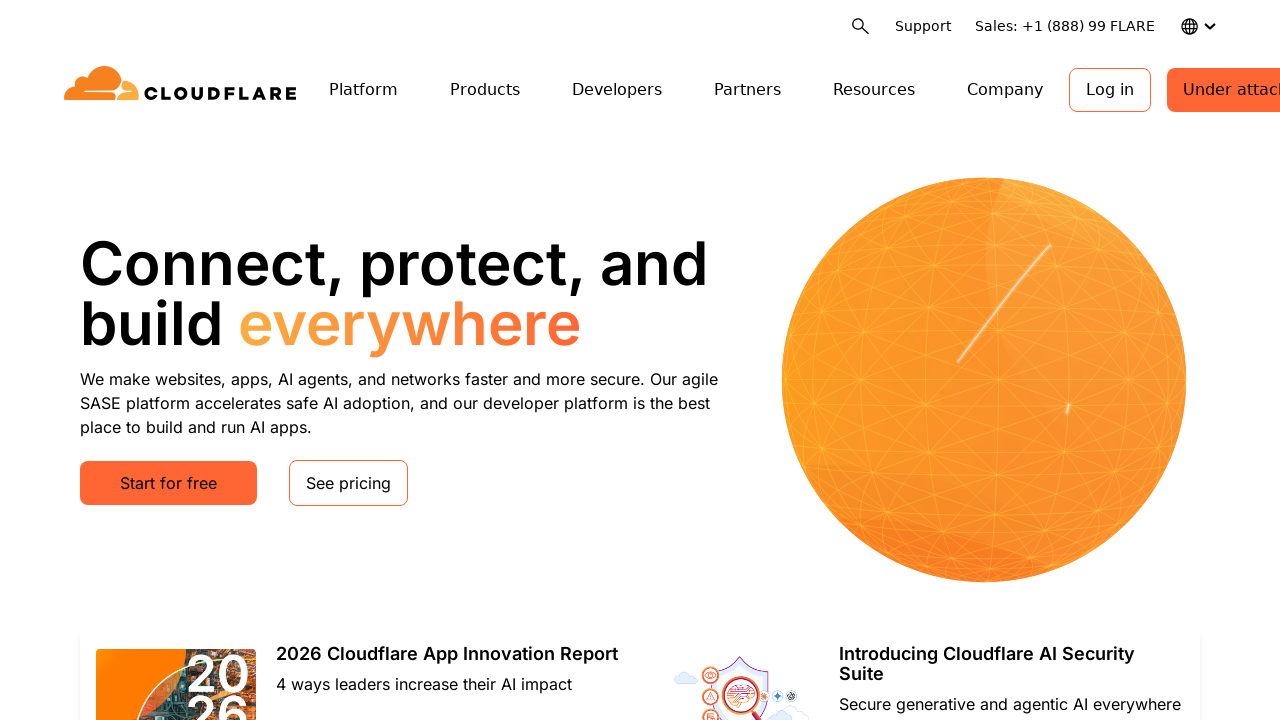

Verified that original page title differs from new page title
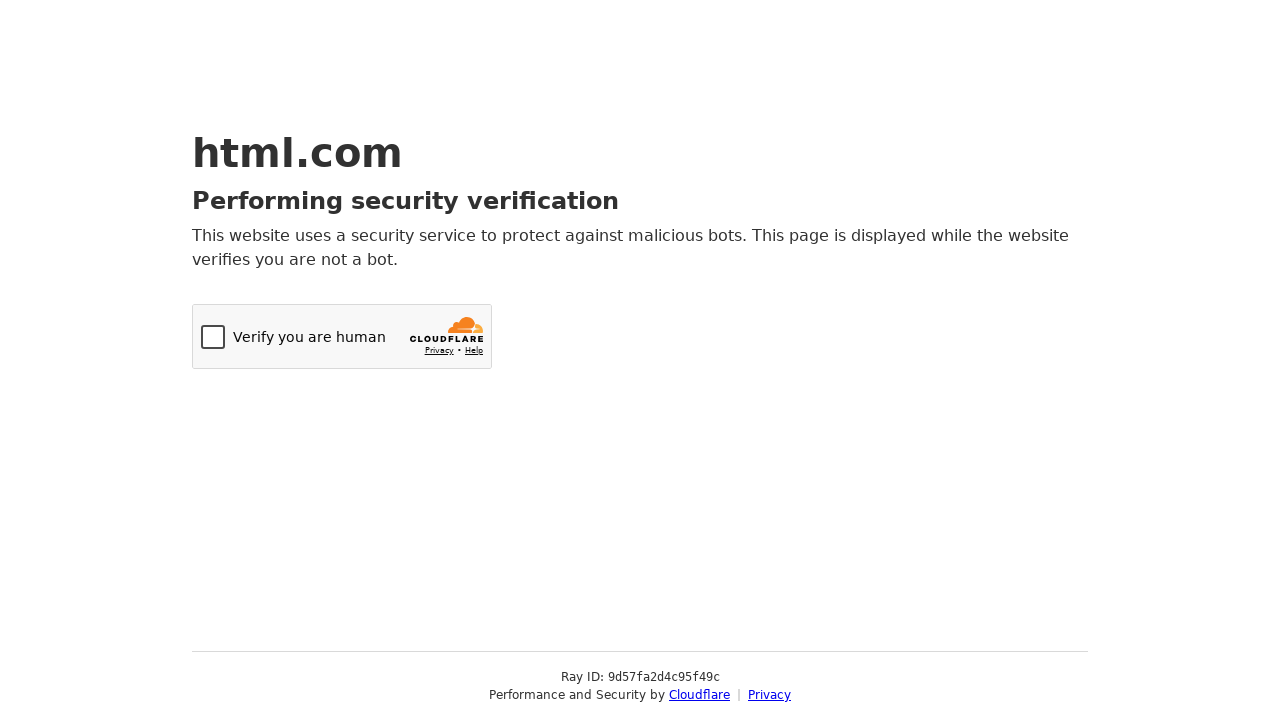

Closed the new window/tab
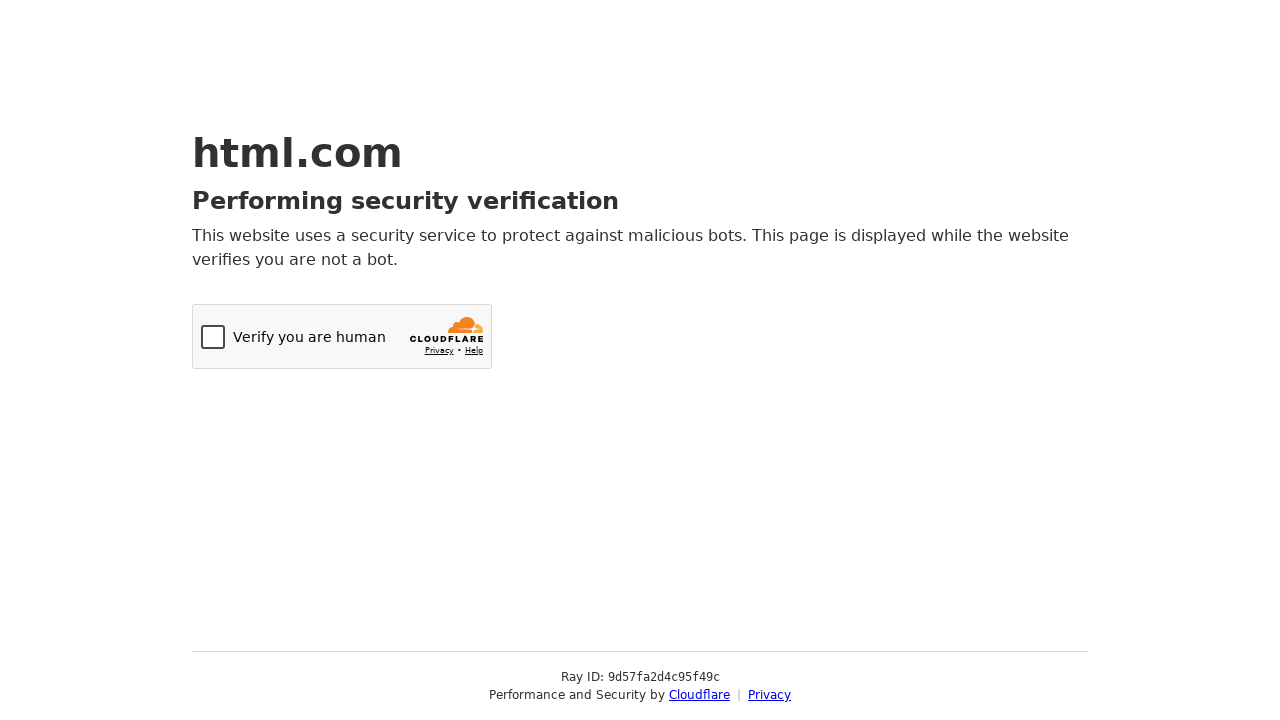

Captured original page title after closing new window
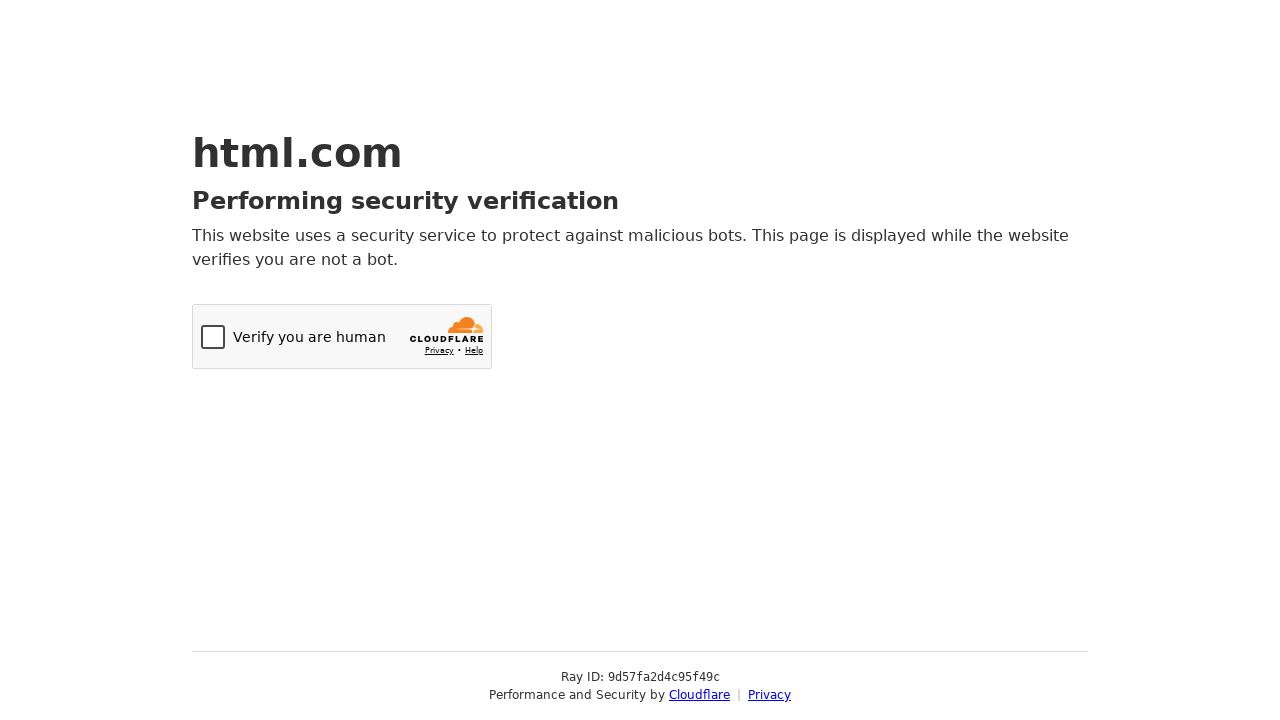

Verified that original page title remains unchanged after closing new window
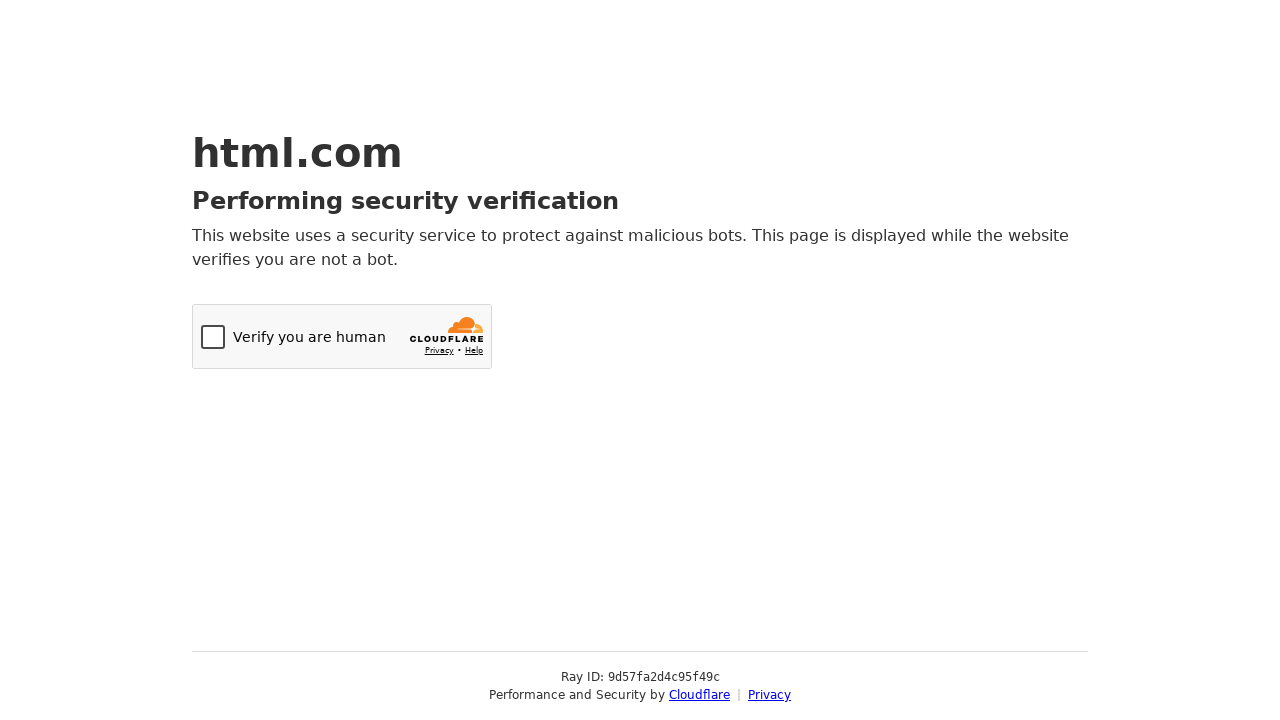

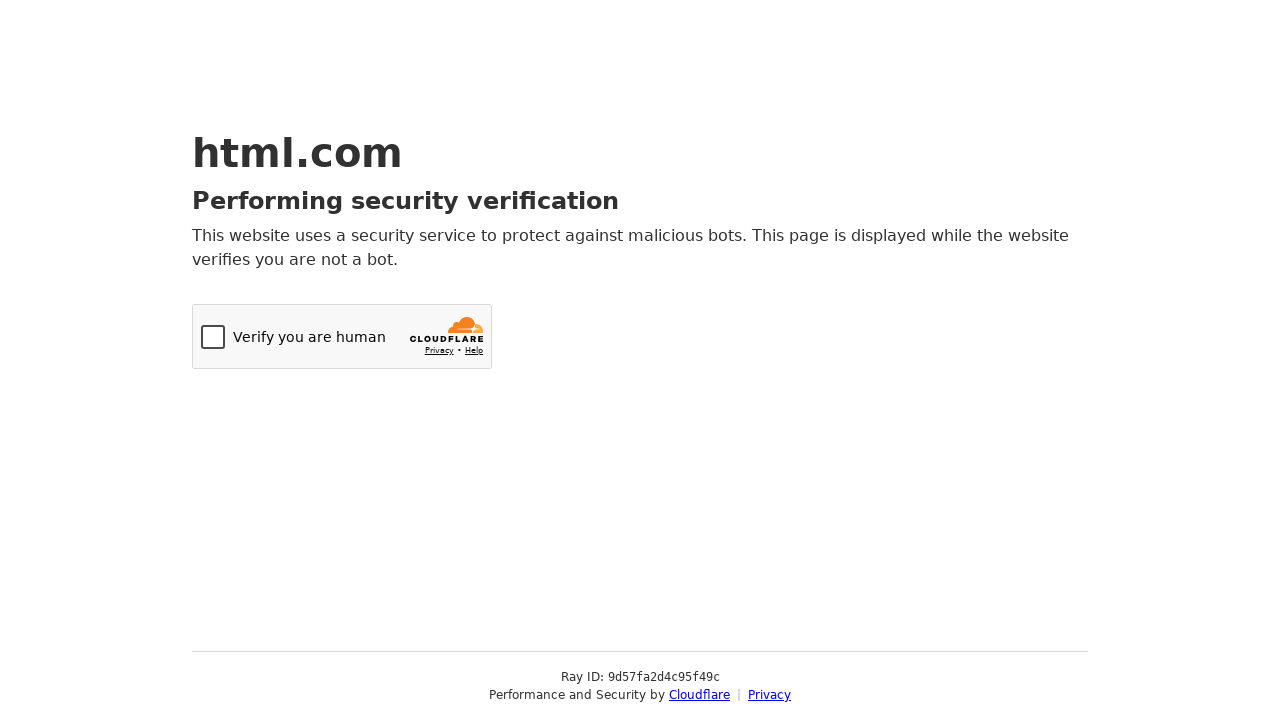